Tests checkbox interaction on a form by checking if a hobby checkbox is displayed, enabled, and selected, clicking it if any condition is not met

Starting URL: https://demoqa.com/automation-practice-form

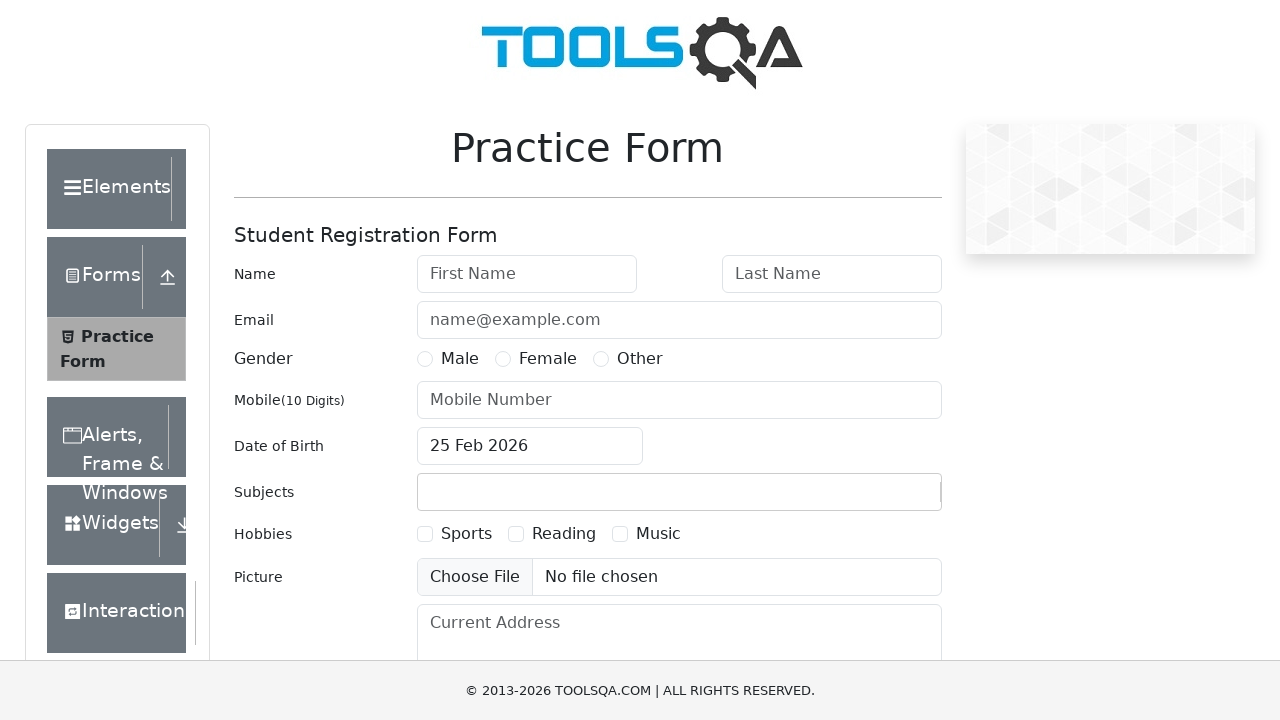

Located sports hobby checkbox label
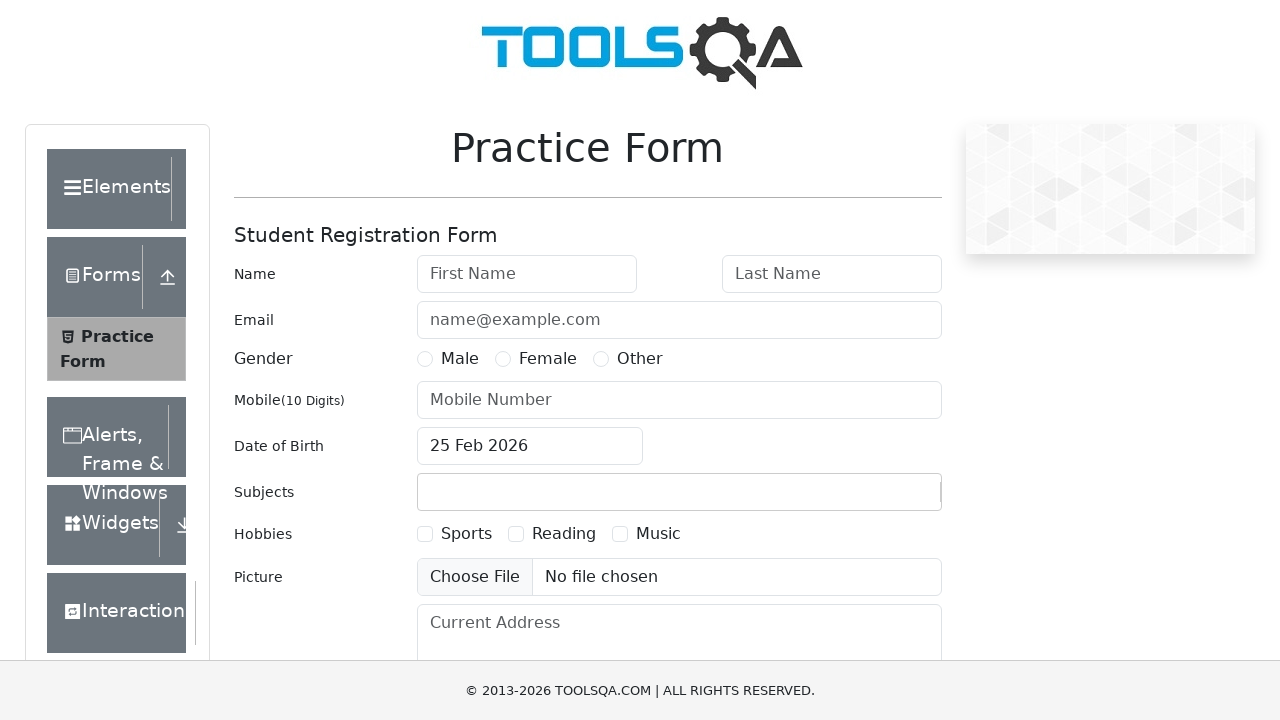

Verified sports hobby checkbox is visible
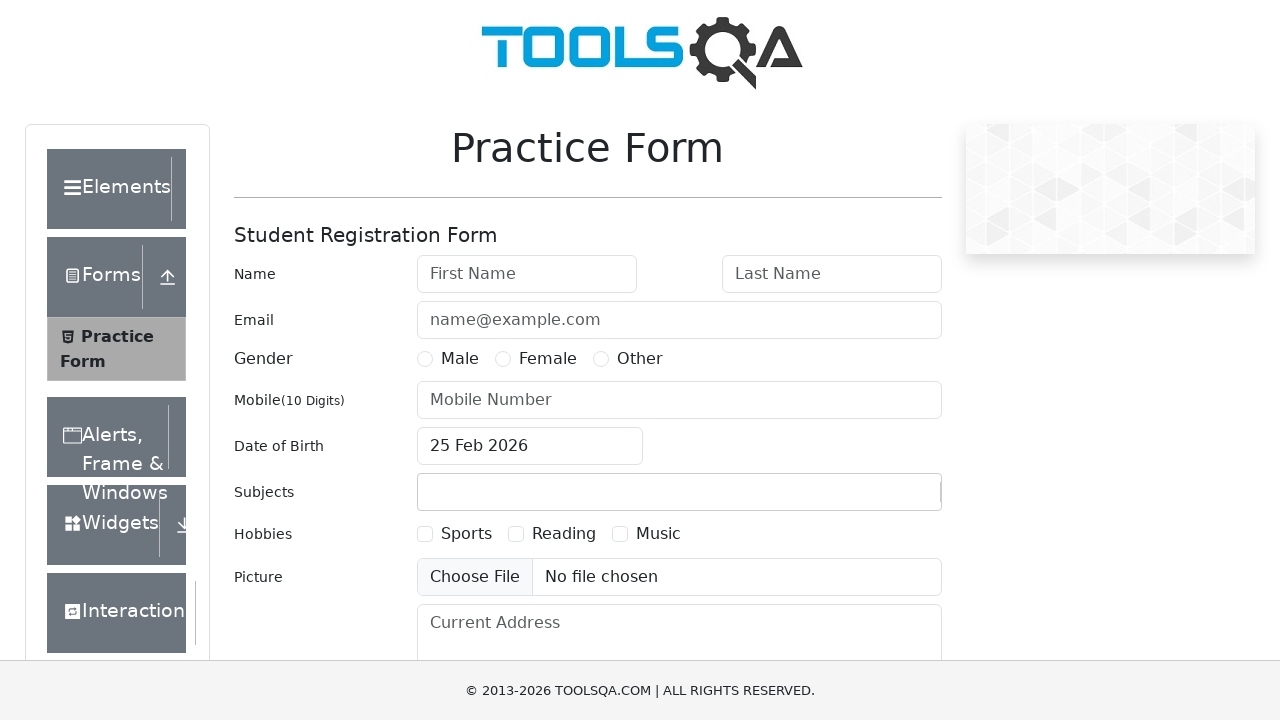

Located sports hobby checkbox input element
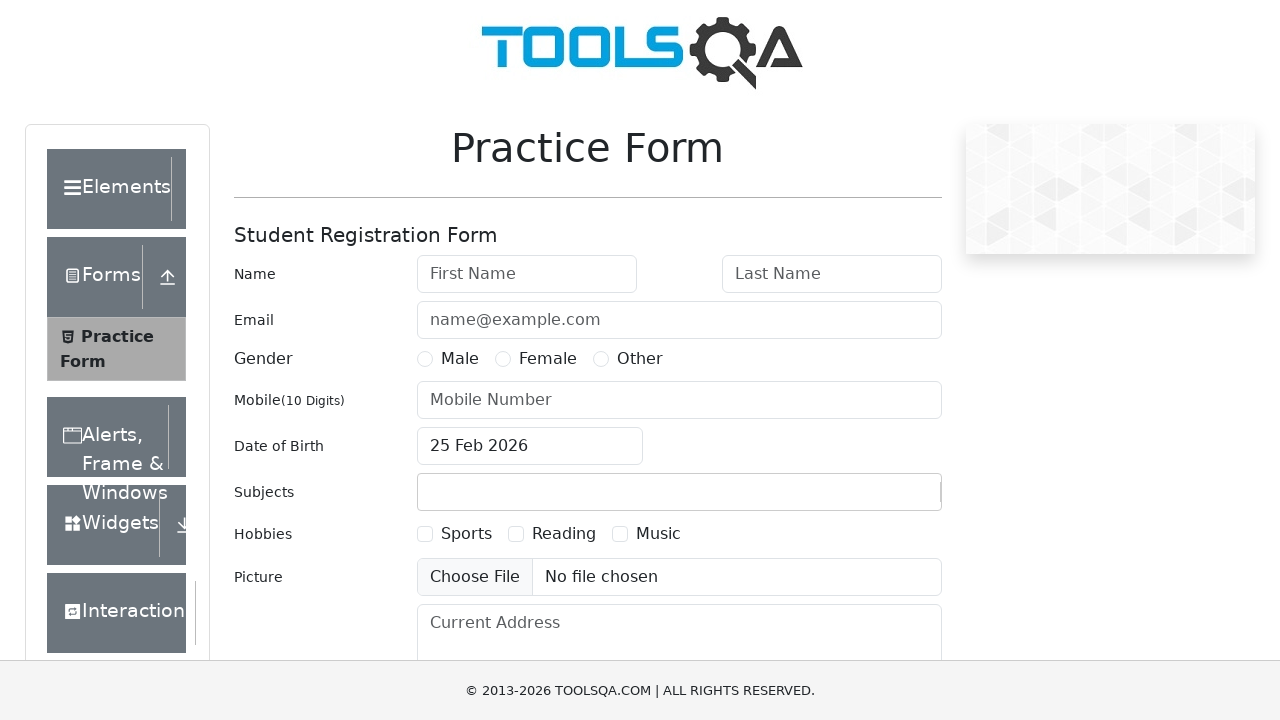

Verified sports hobby checkbox is not checked
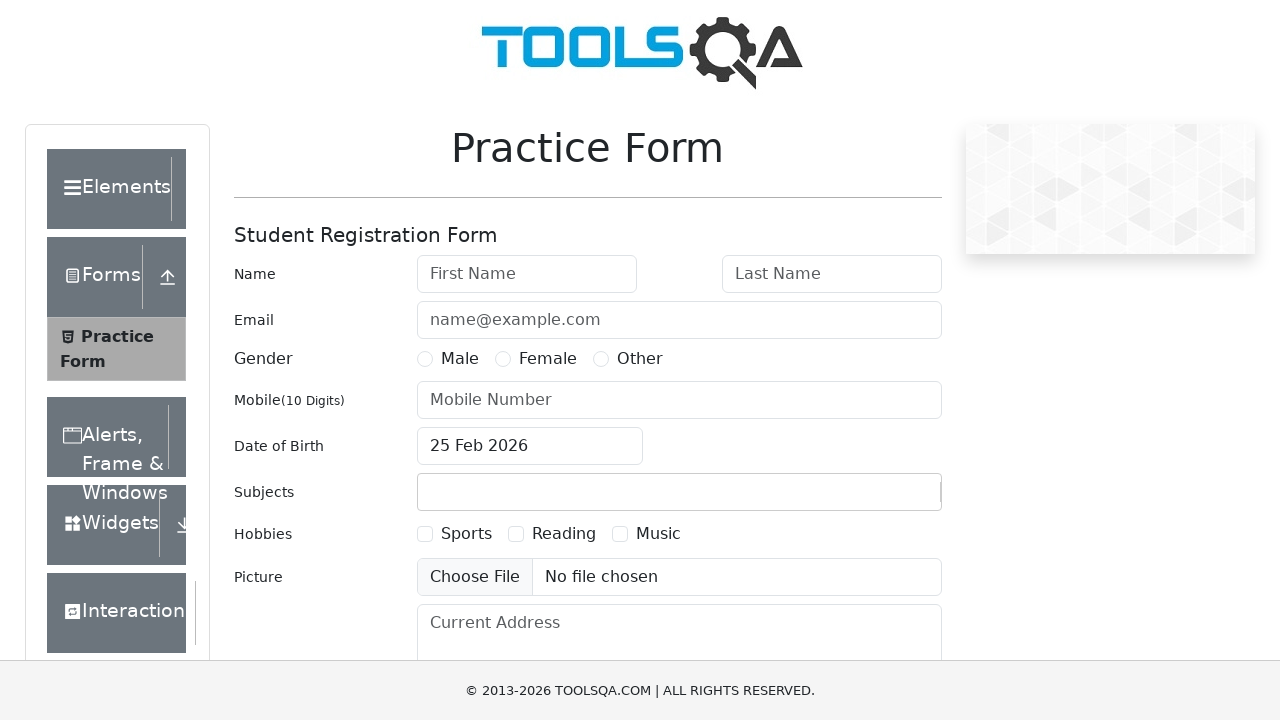

Clicked sports hobby checkbox to select it at (466, 534) on #hobbiesWrapper > div.col-md-9.col-sm-12 > div:nth-child(1) > label
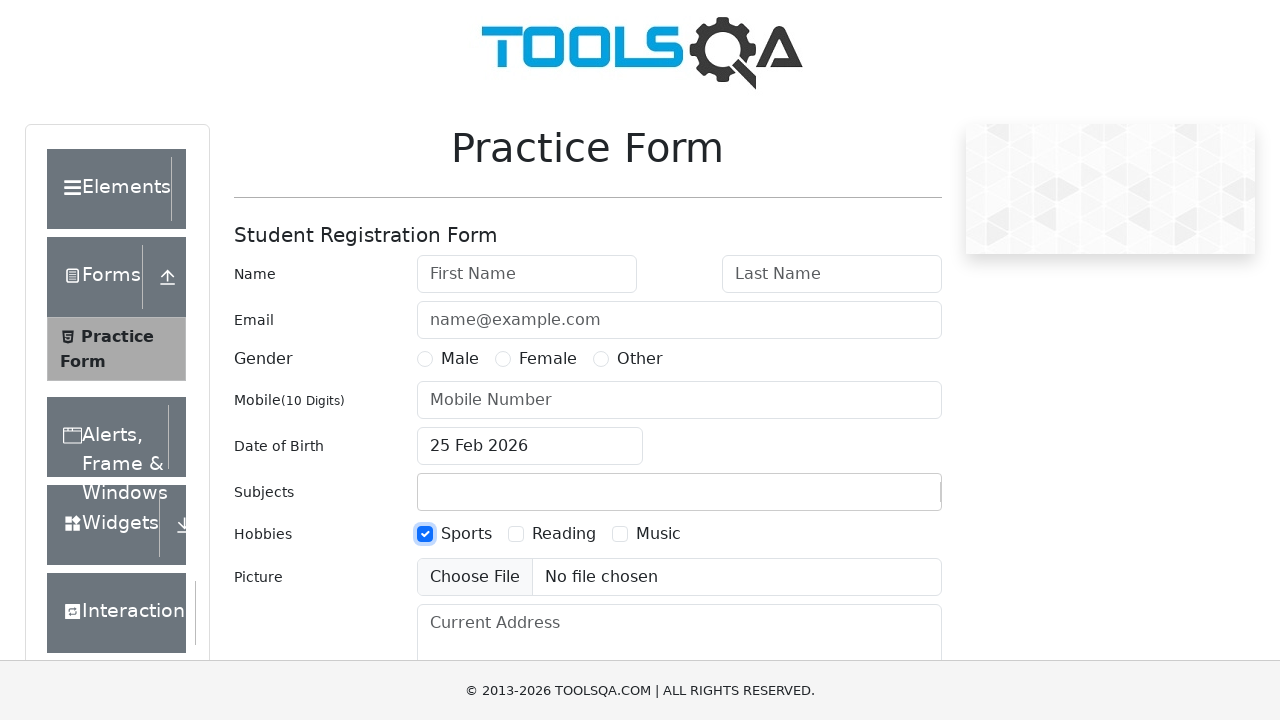

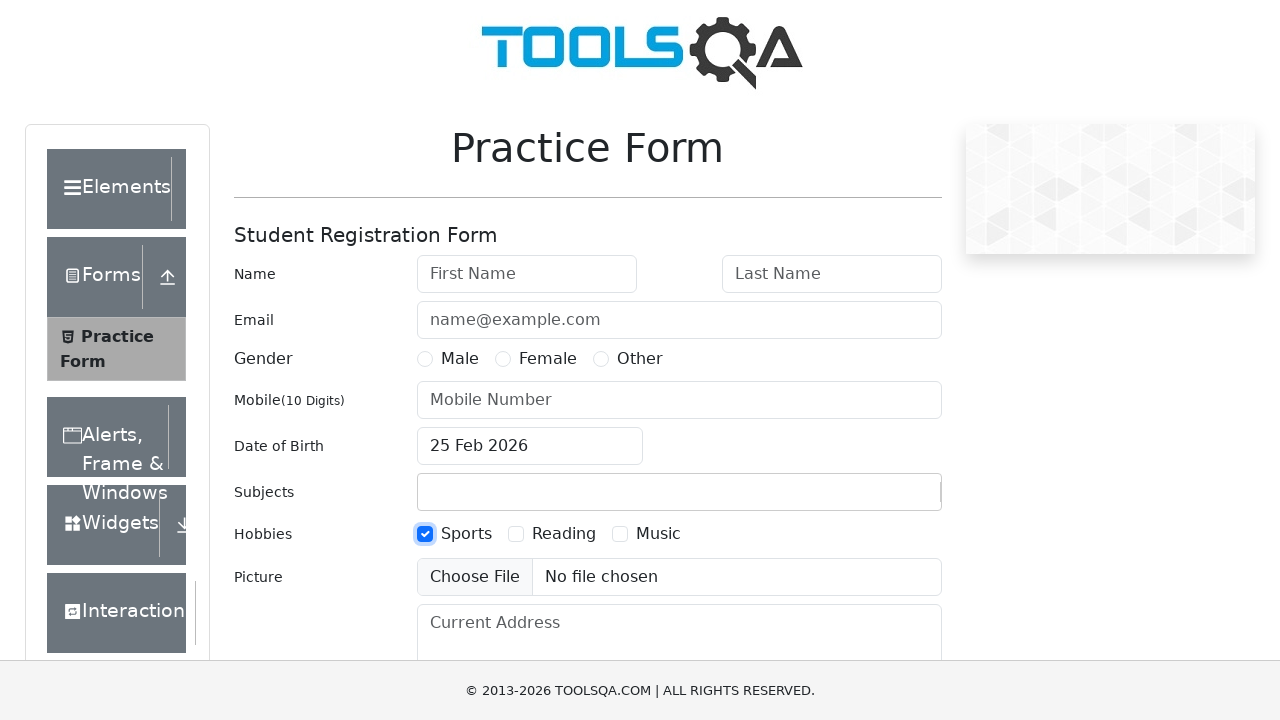